Tests that the default file is displayed when viewing a package's files tab on jsdelivr

Starting URL: https://www.jsdelivr.com/package/npm/fontfamous?version=2.1.1

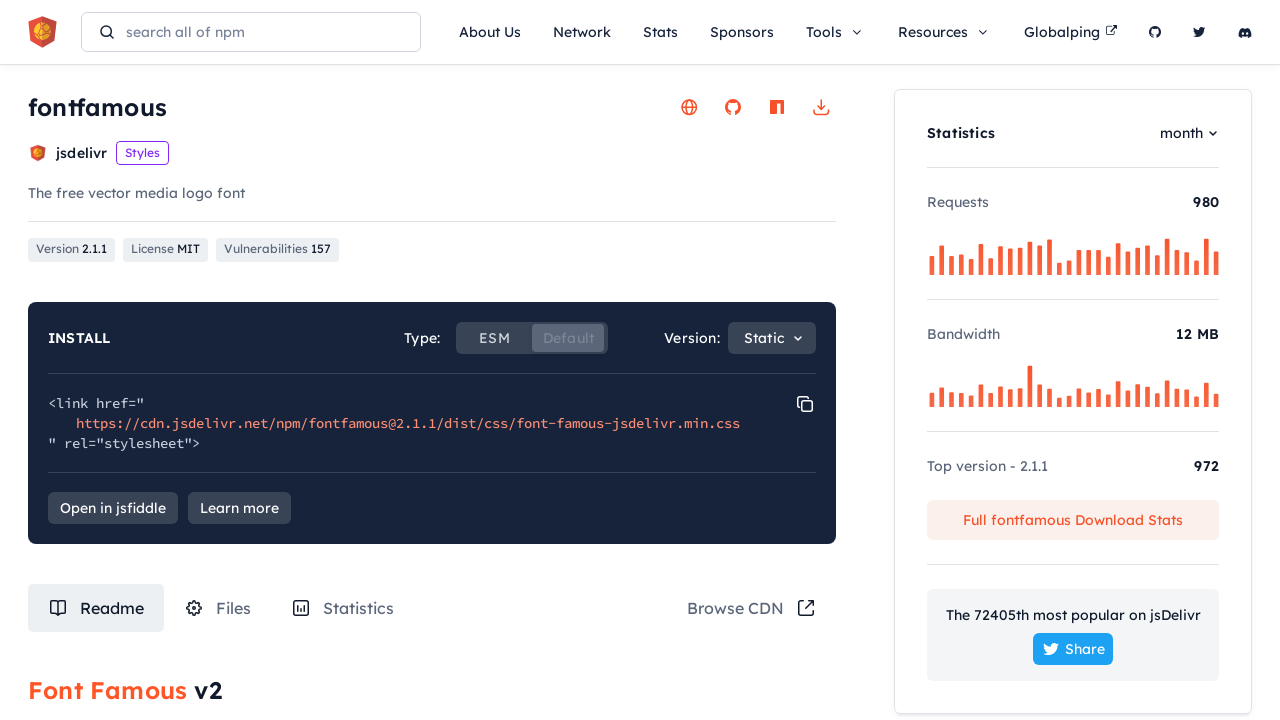

Waited for page to load (4000ms timeout)
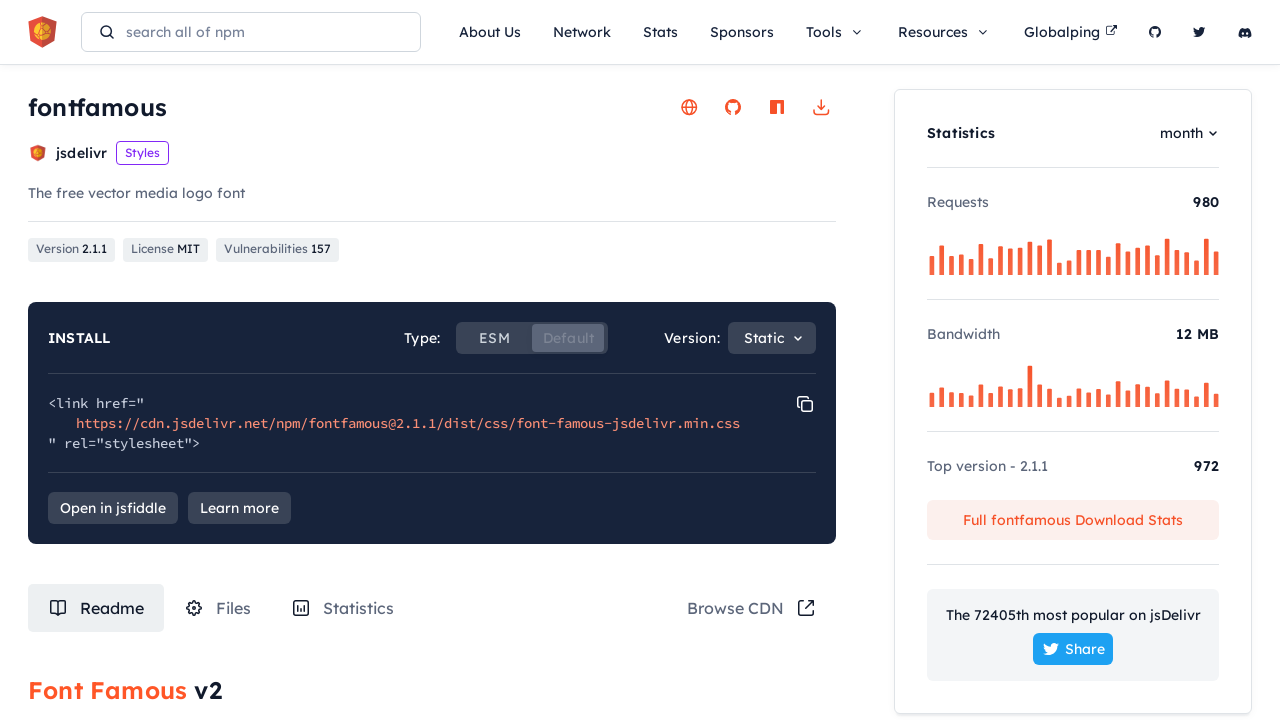

Clicked on Files tab at (218, 608) on #tabRouteFiles
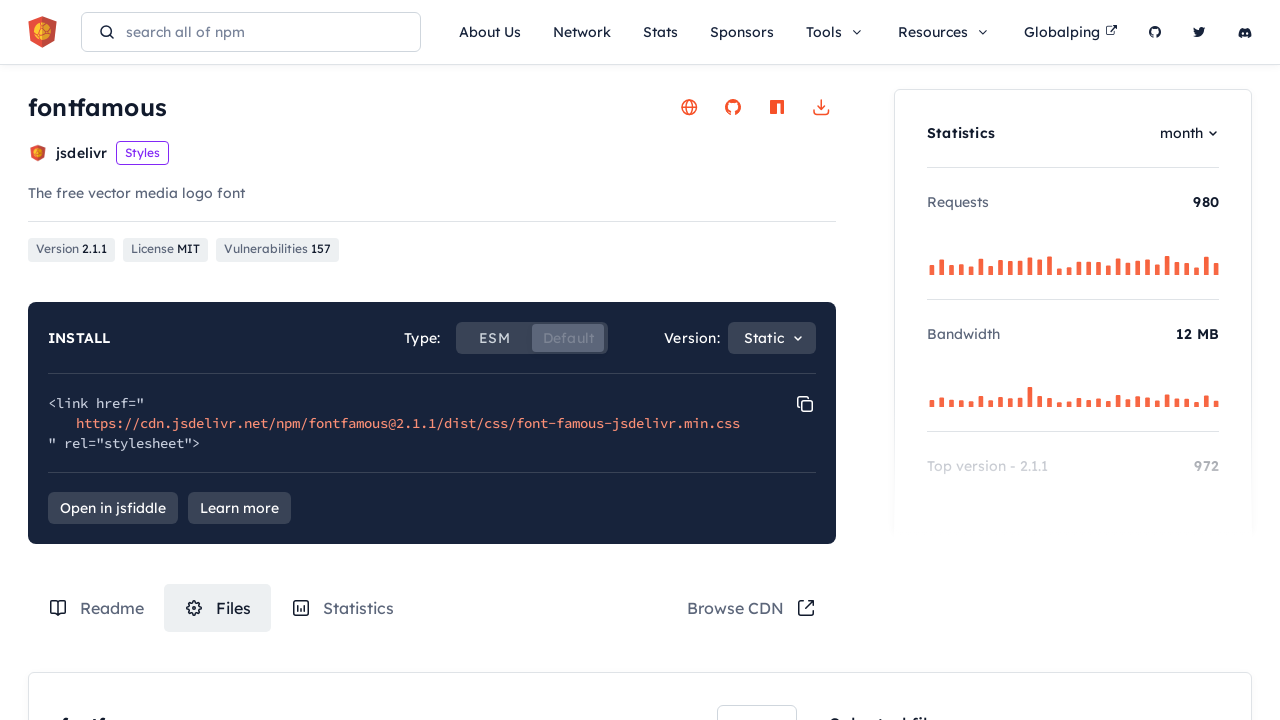

Default file path element loaded and displayed
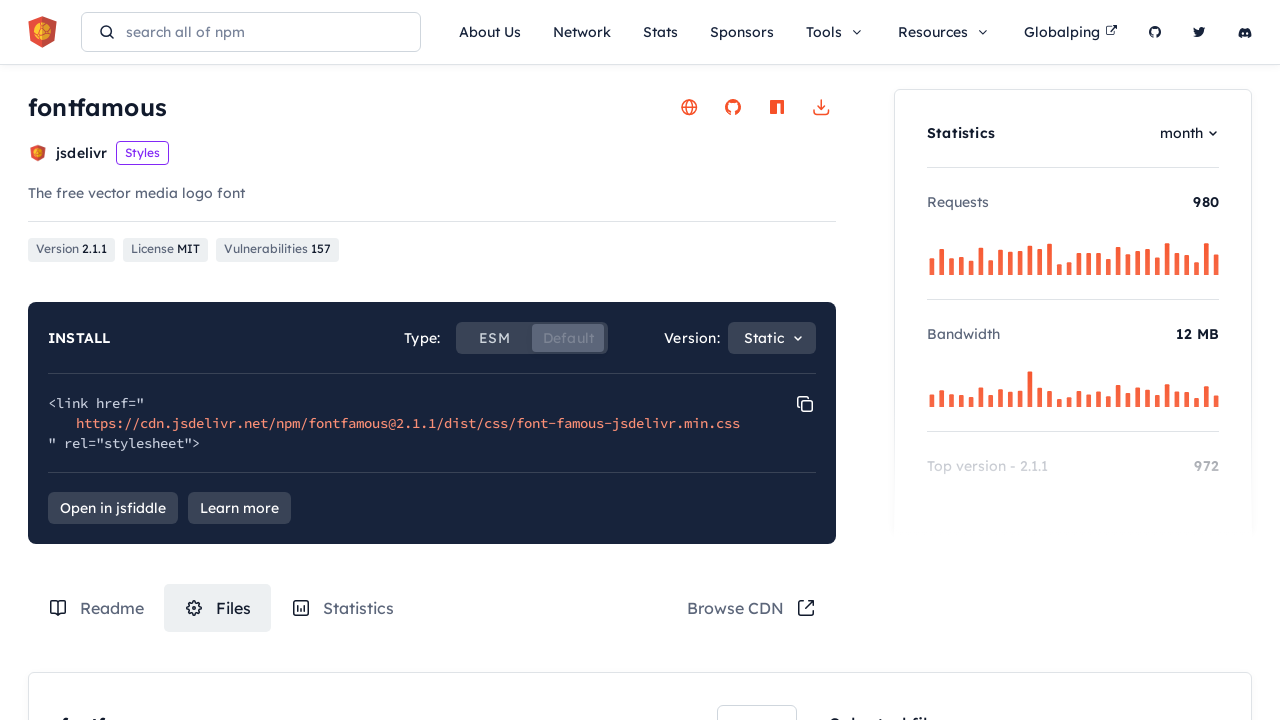

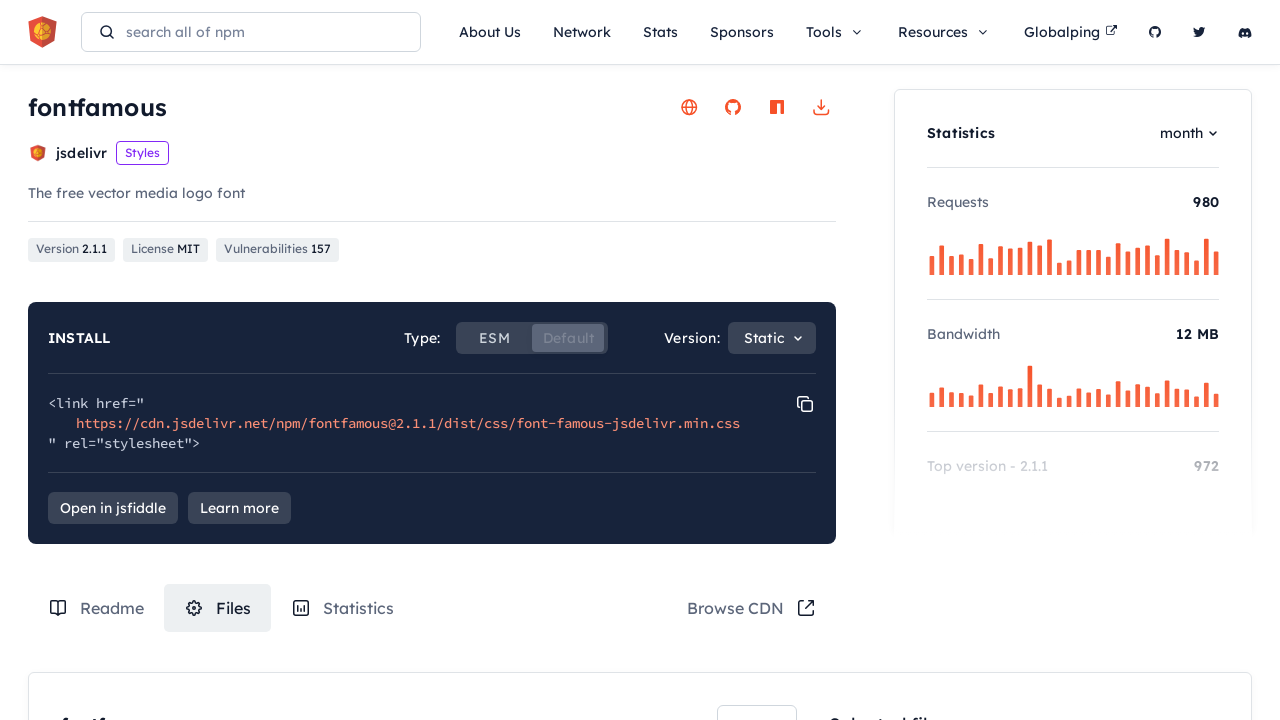